Tests login with empty username and password fields and verifies error message is displayed

Starting URL: https://the-internet.herokuapp.com/login

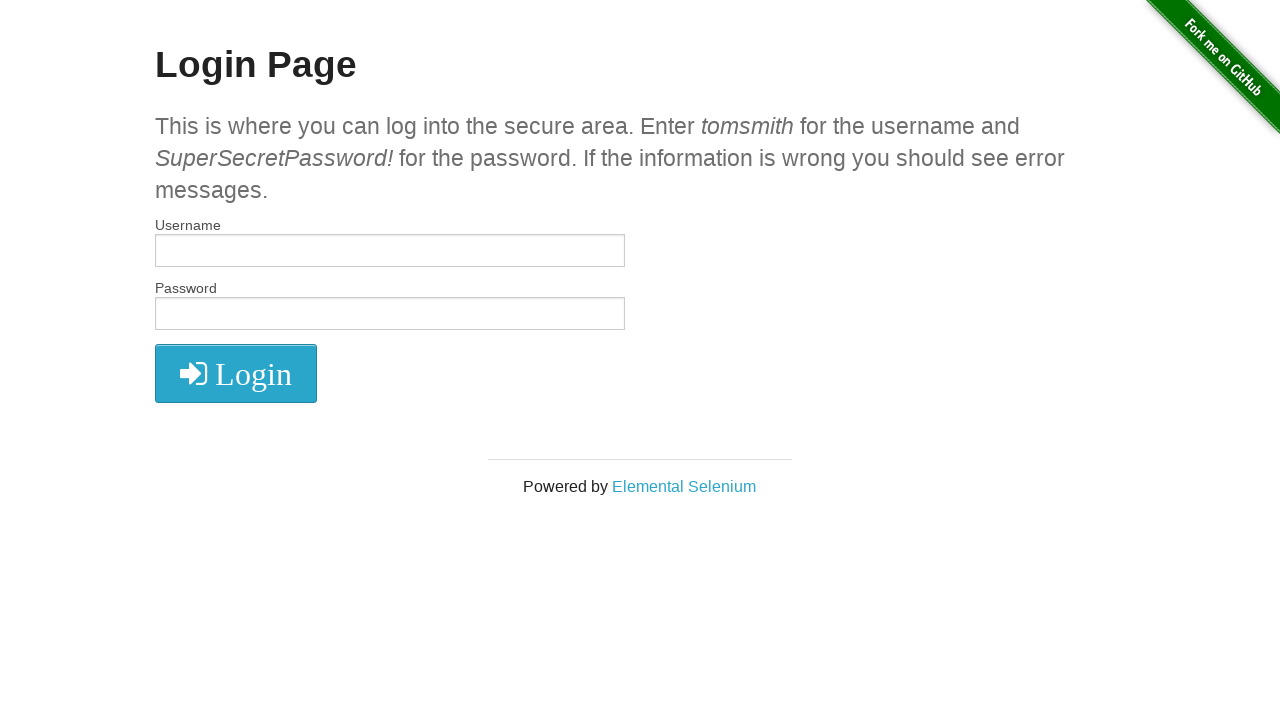

Clicked login button without entering credentials at (236, 374) on .fa-2x
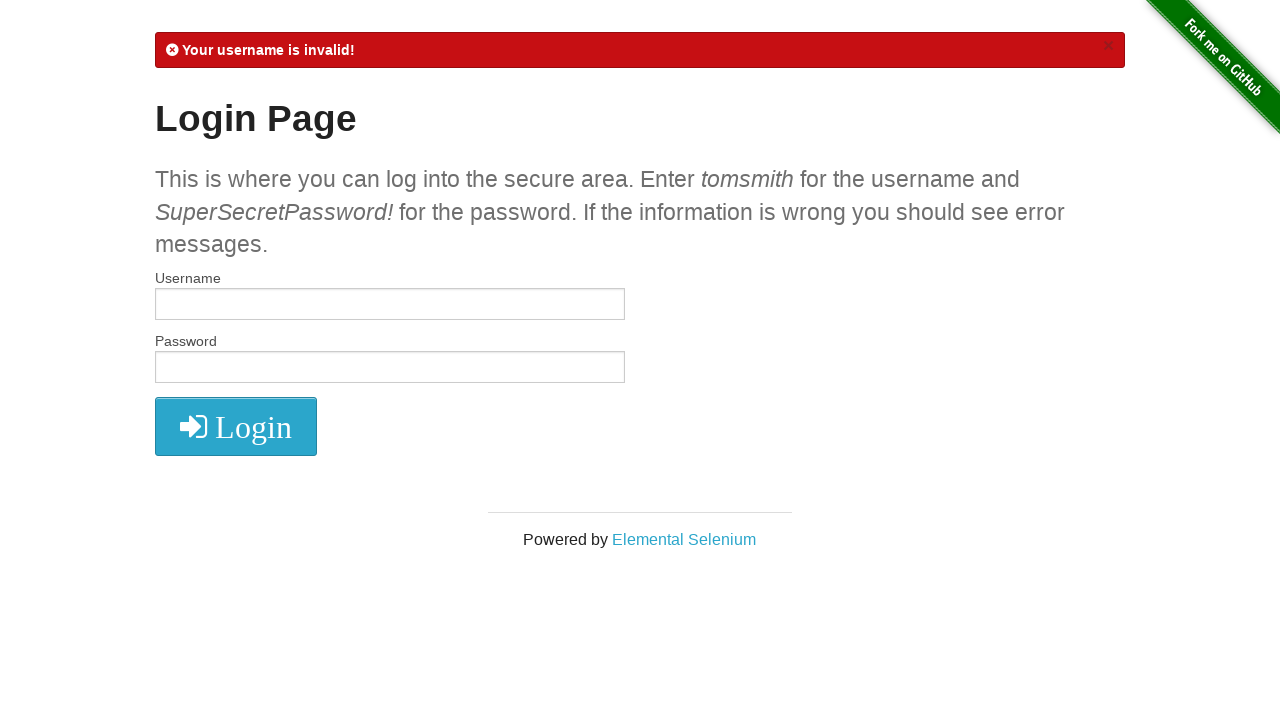

Located error message element
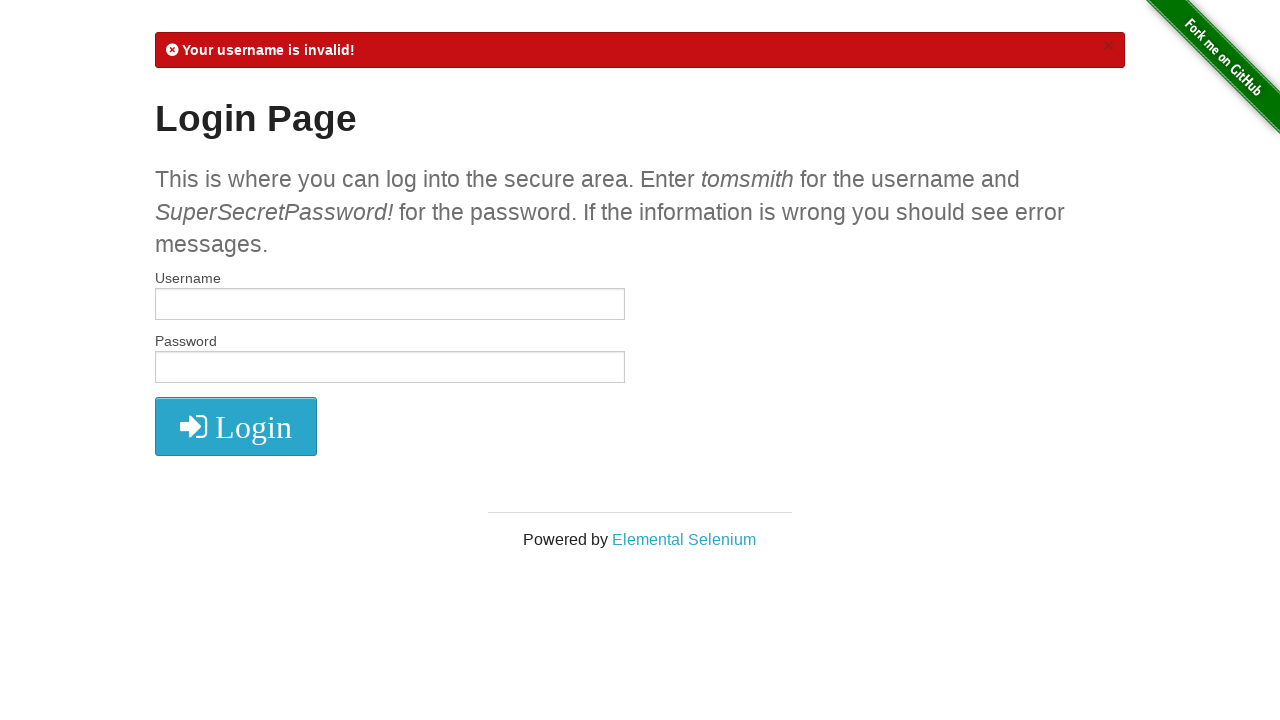

Verified error message is visible after blank login attempt
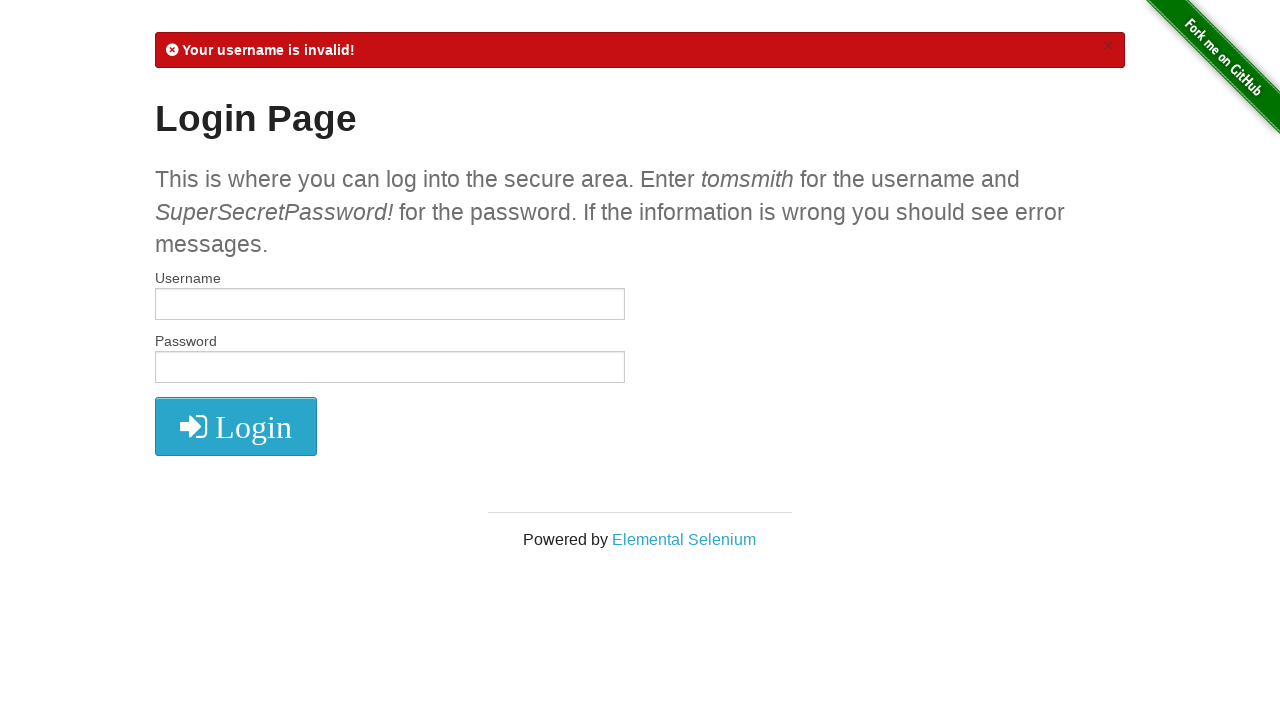

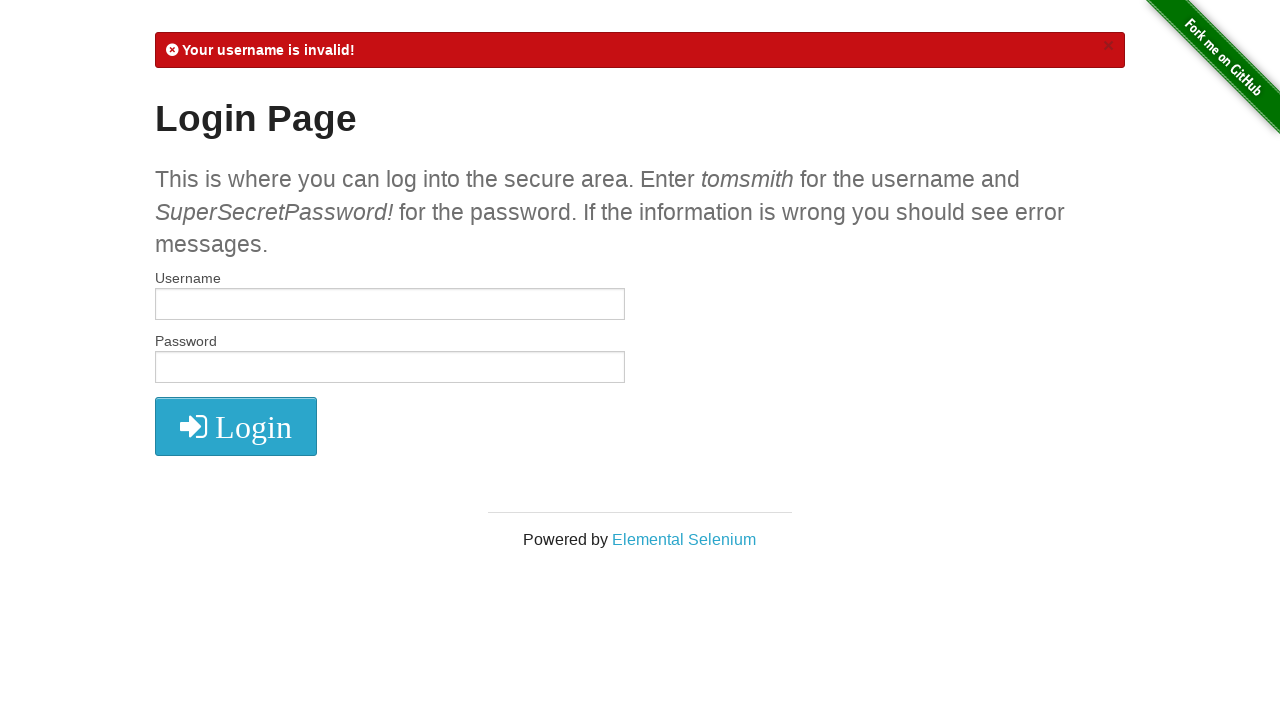